Tests the web form on bonigarcia.dev by navigating to the form page, filling various input fields including text, password, textarea, dropdown, datalist, uploading a file, and submitting the form.

Starting URL: https://bonigarcia.dev/selenium-webdriver-java/

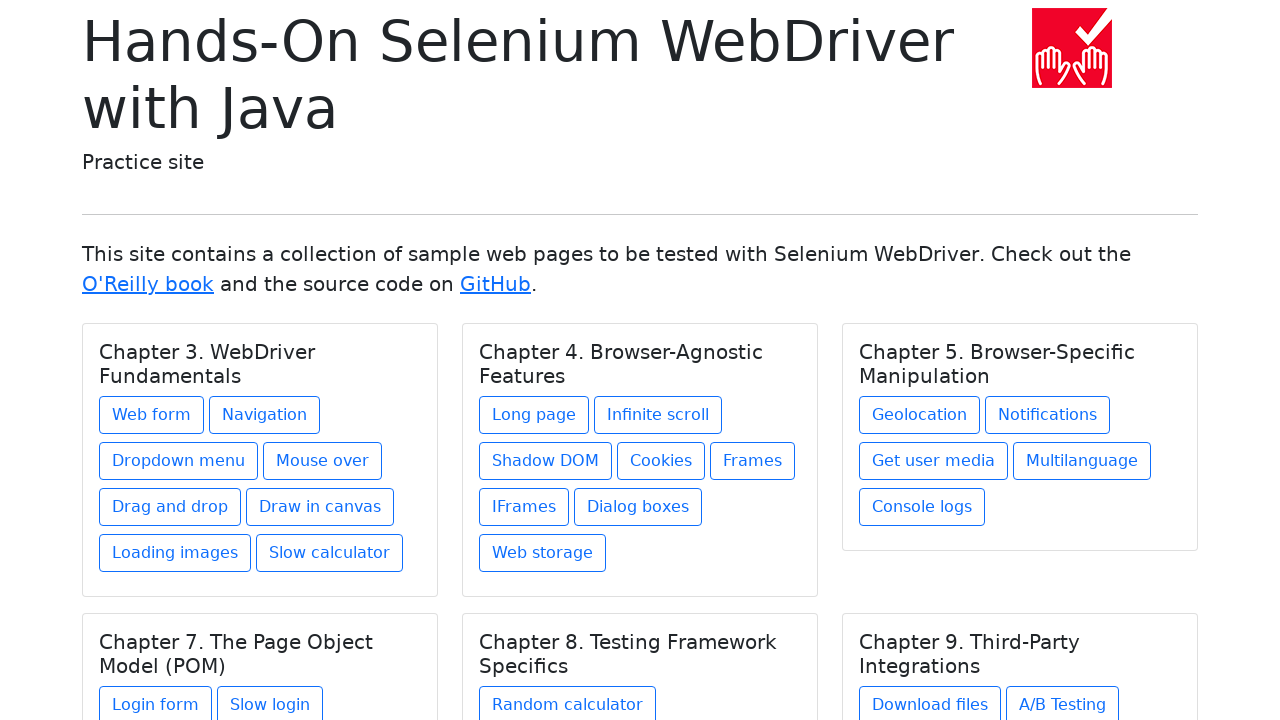

Clicked on Web form link at (152, 415) on a[href='web-form.html']
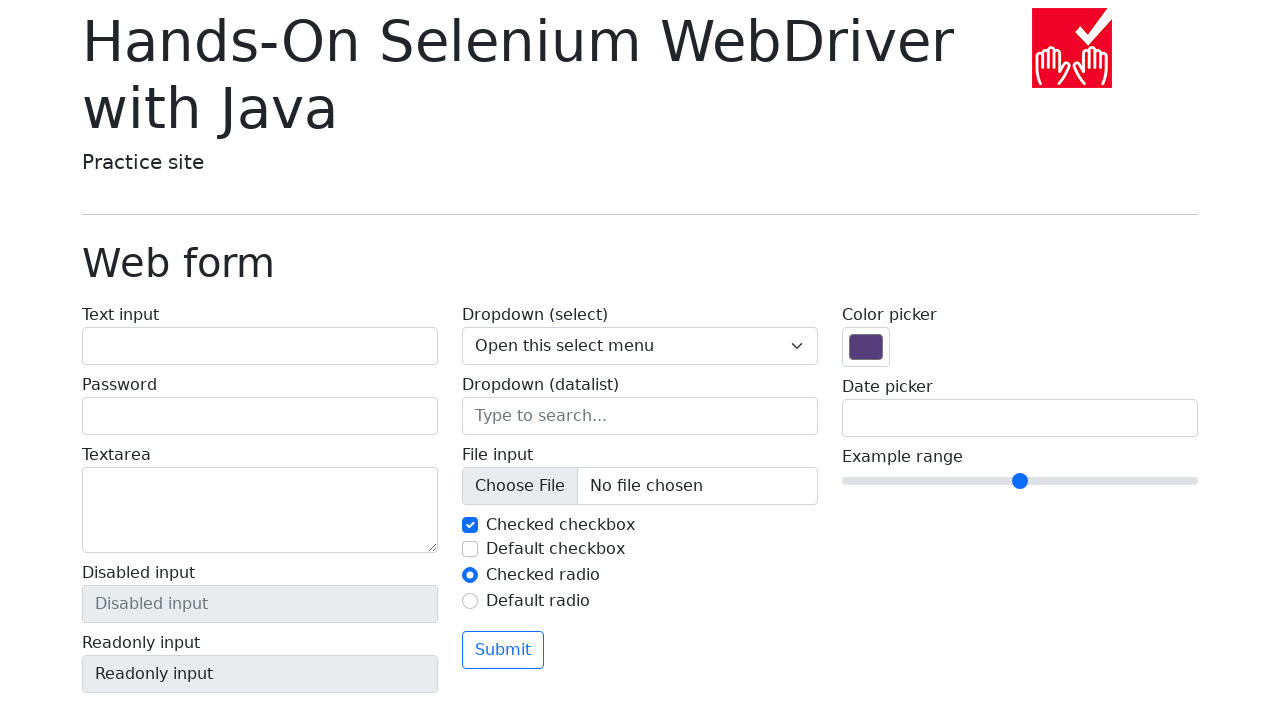

Web form page loaded successfully
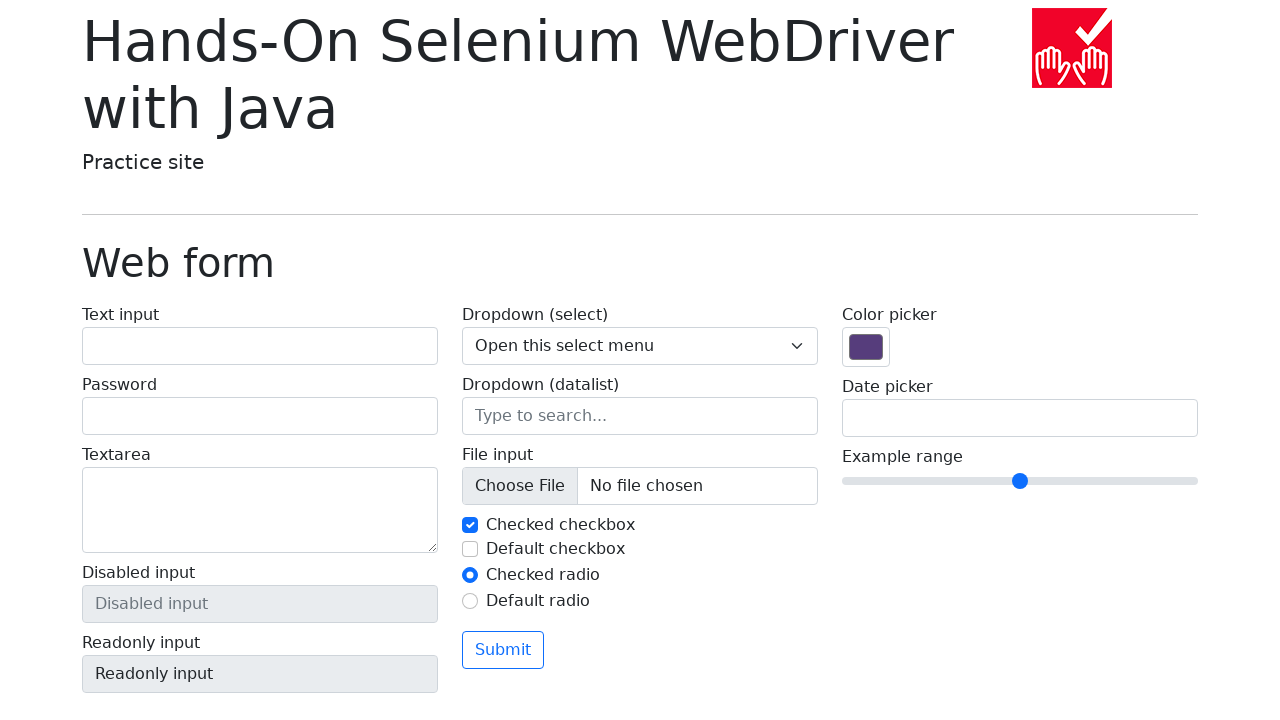

Filled text input field with 'Adelya' on input[name='my-text']
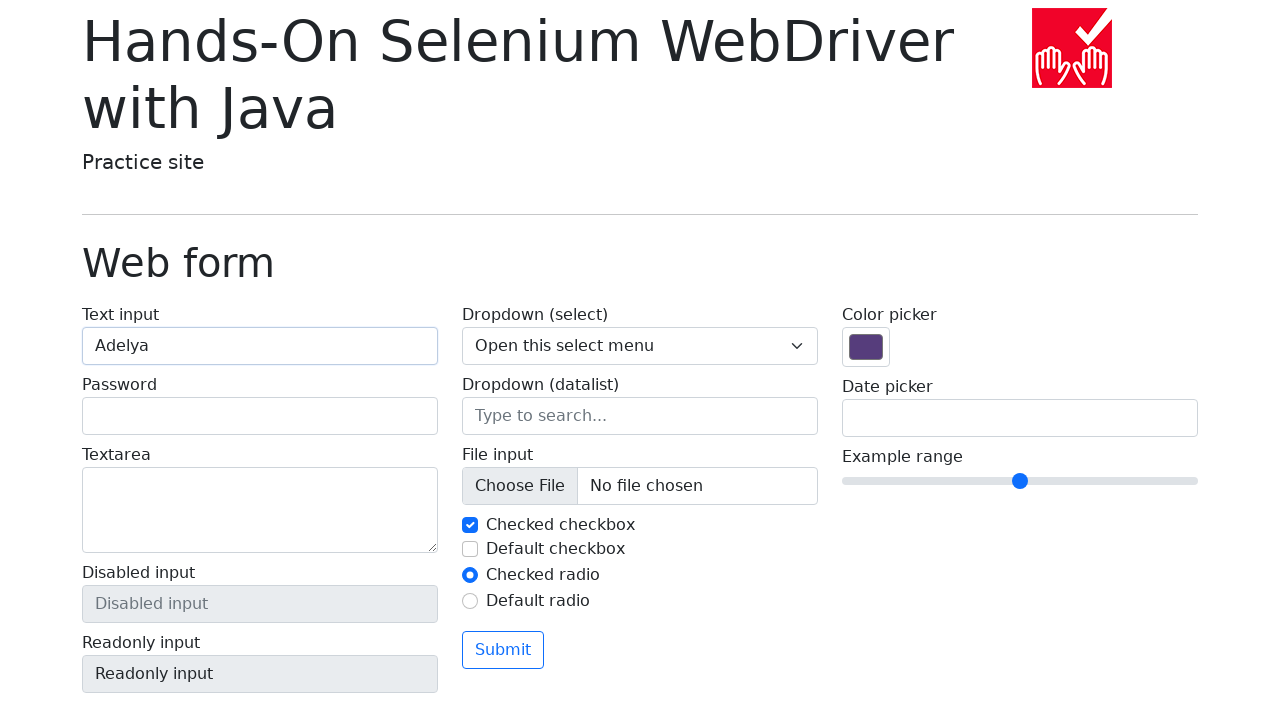

Filled password input field with '12345678' on input[name='my-password']
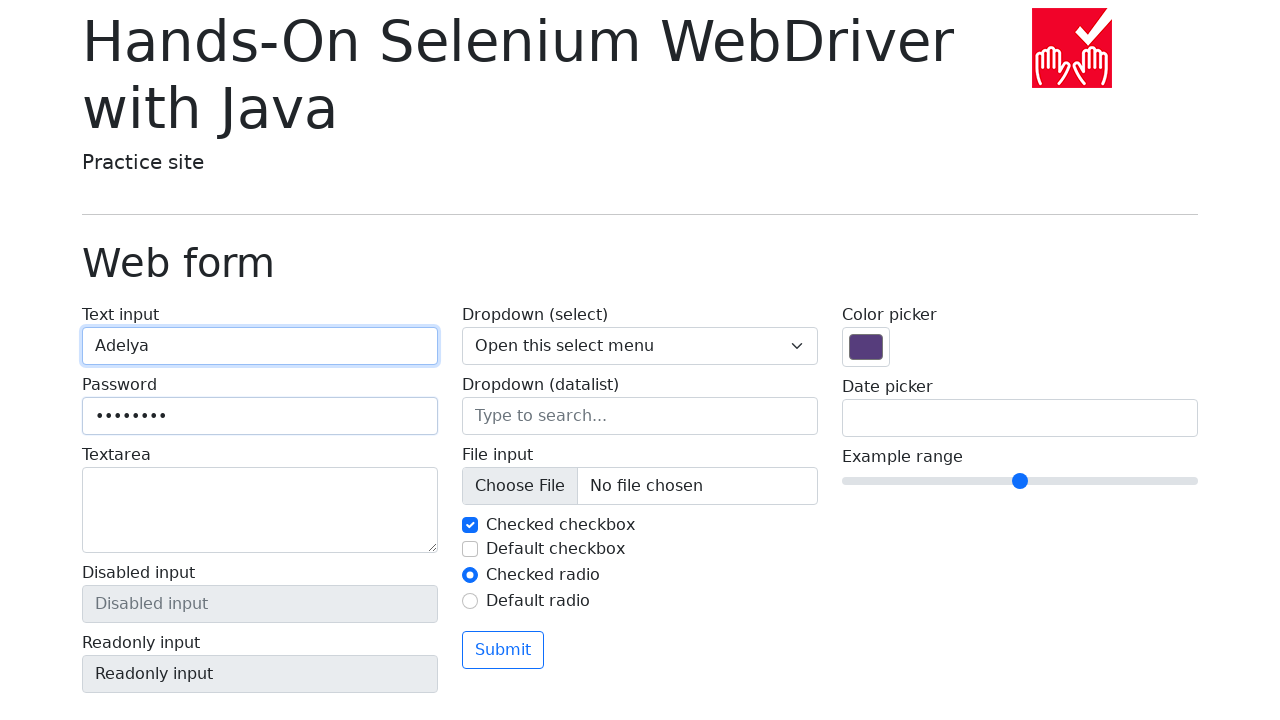

Filled textarea with 'something important' on textarea[name='my-textarea']
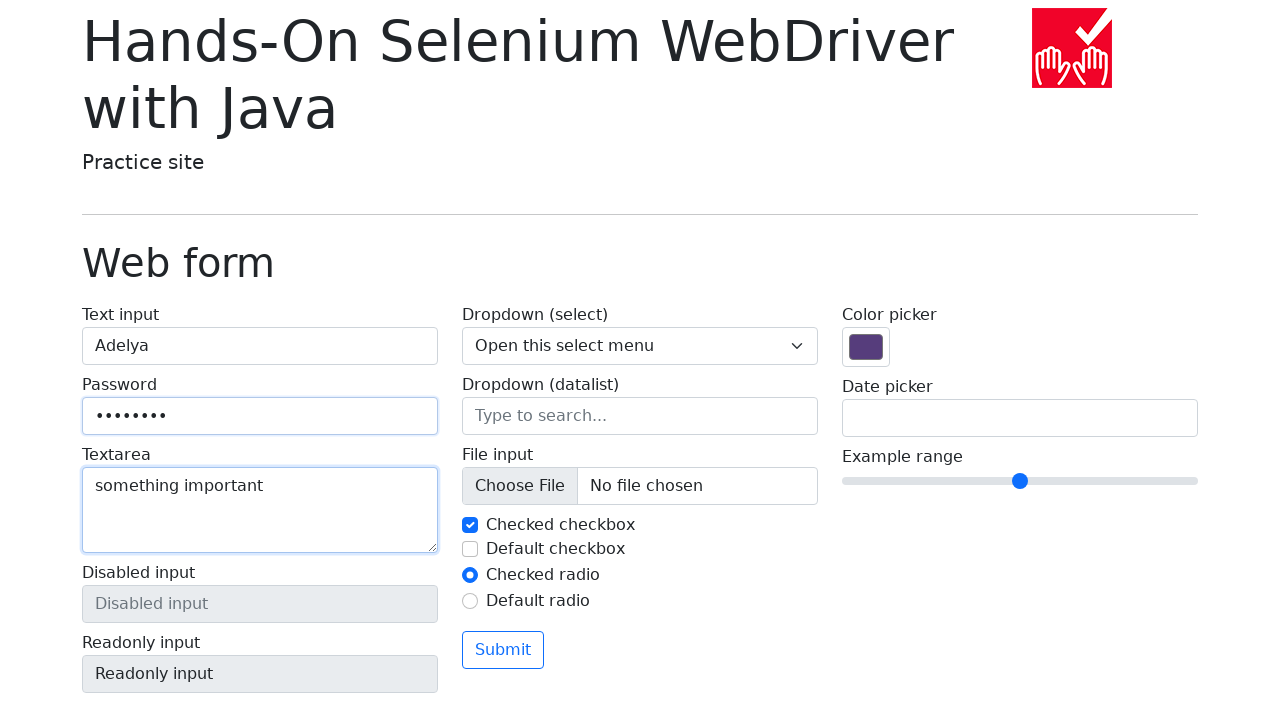

Selected 'Three' from dropdown menu on select
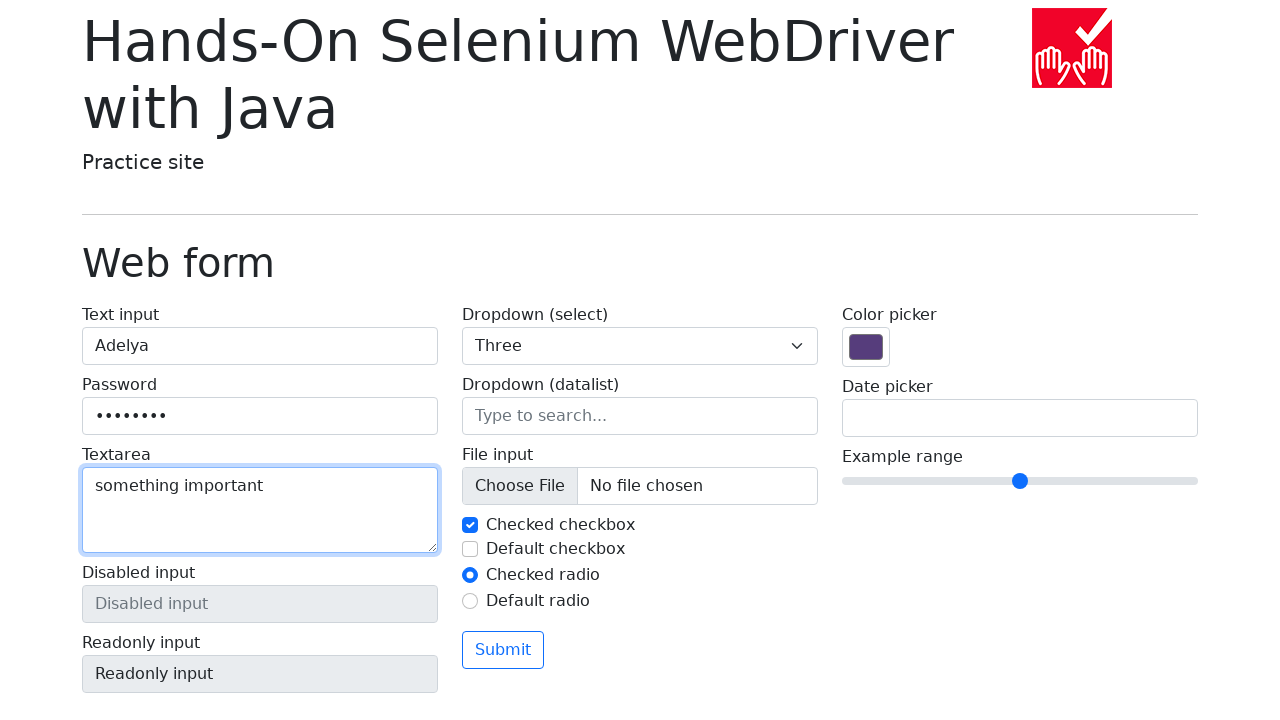

Filled datalist input with 'Saint-Petersburg' on input[list='my-options']
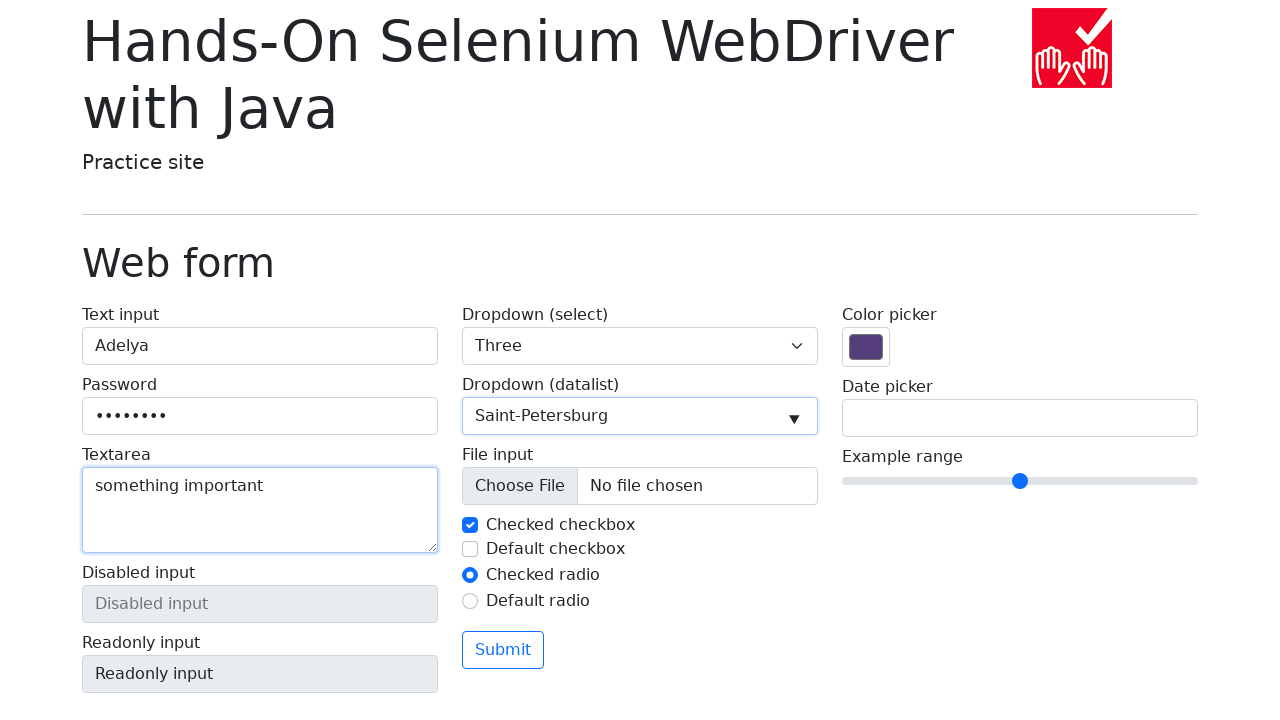

Submitted the form using JavaScript click
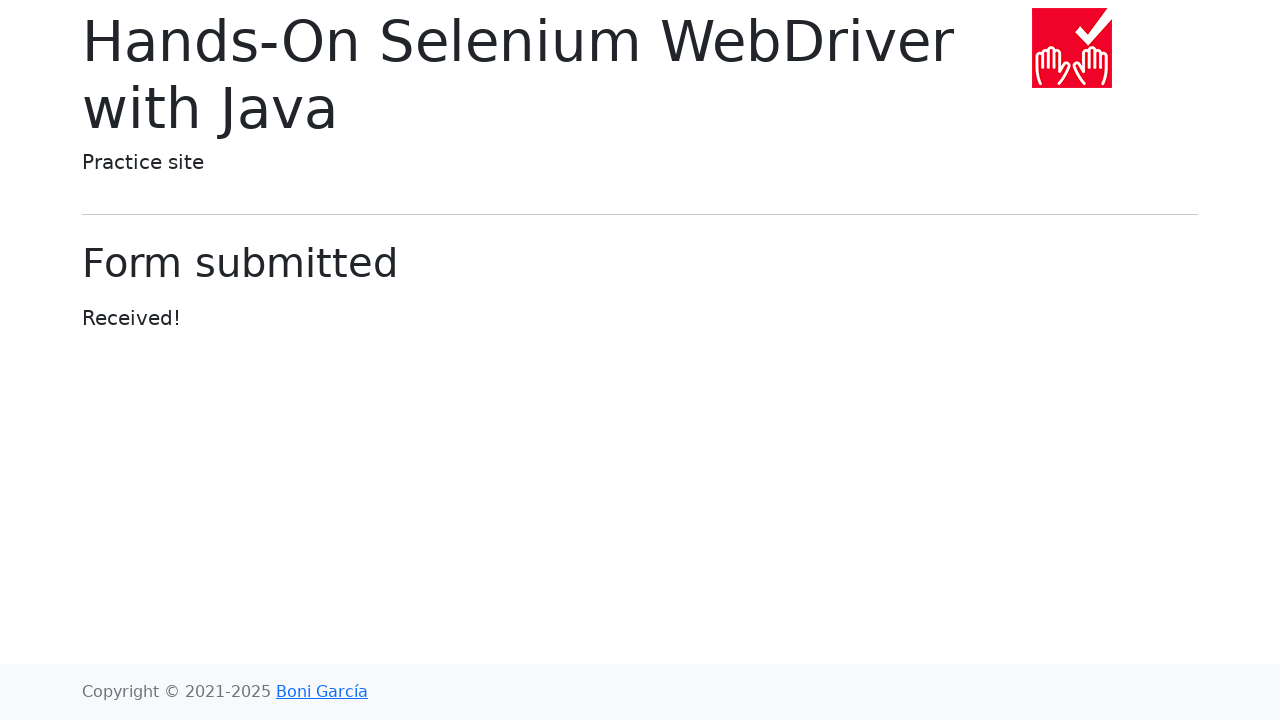

Form submission confirmed - 'Form submitted' heading appeared
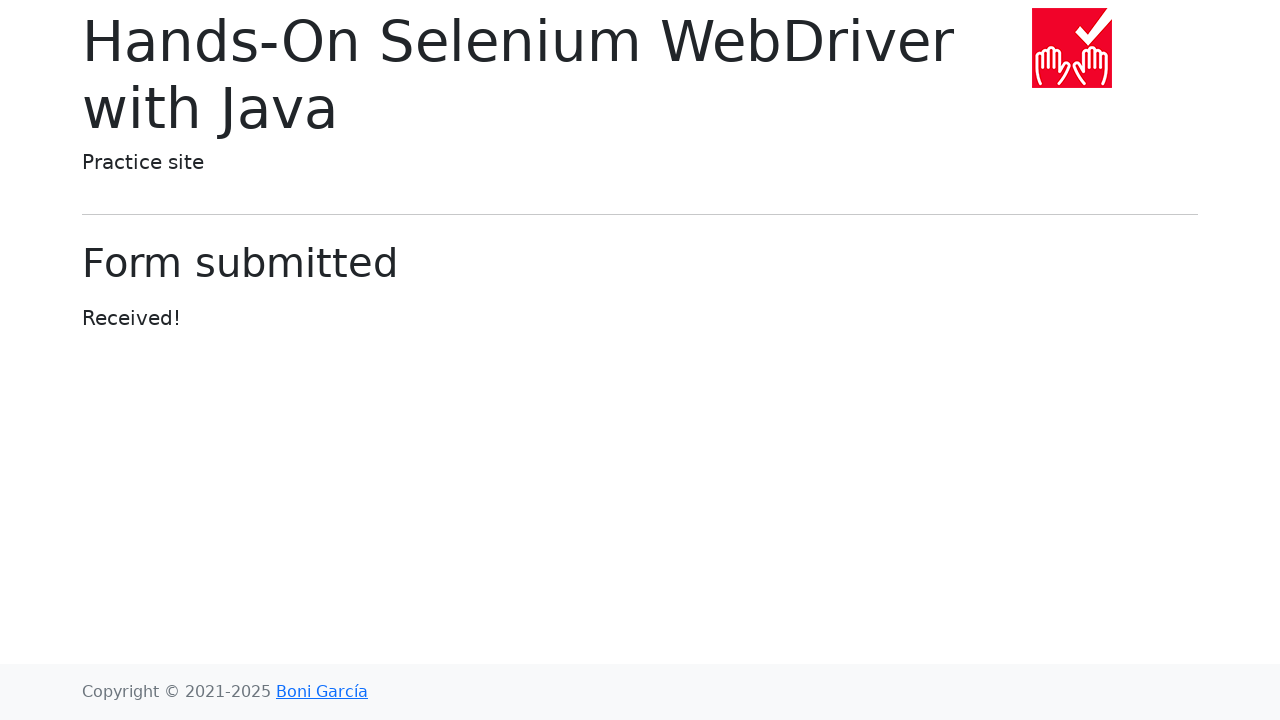

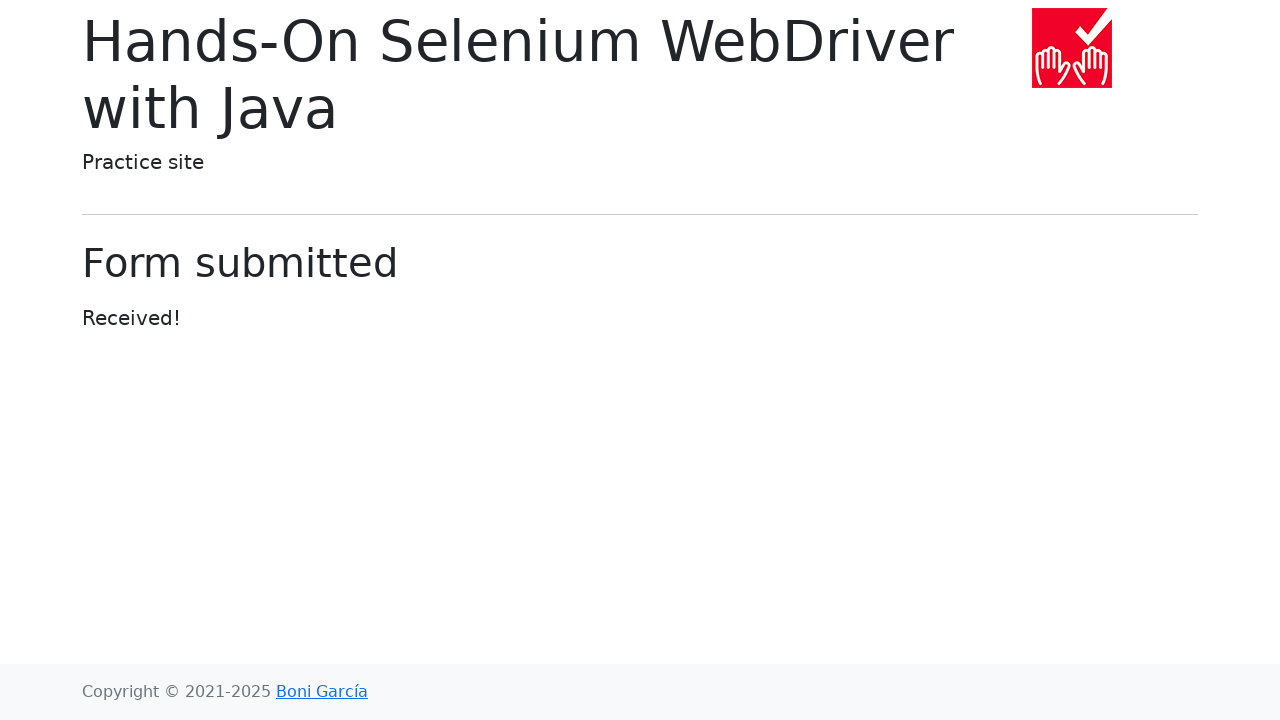